Tests clicking a hide button and verifying various elements become hidden with different visibility techniques

Starting URL: http://www.uitestingplayground.com/

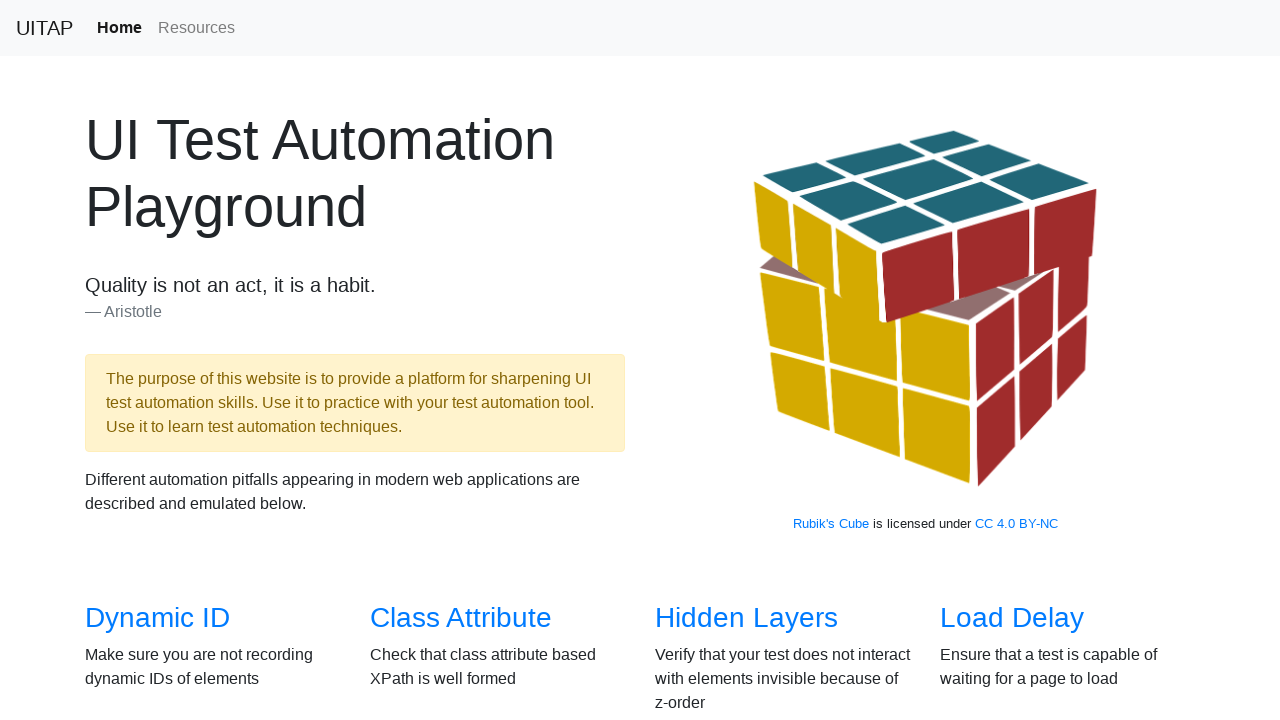

Clicked on Visibility menu item at (135, 360) on a[href='/visibility']
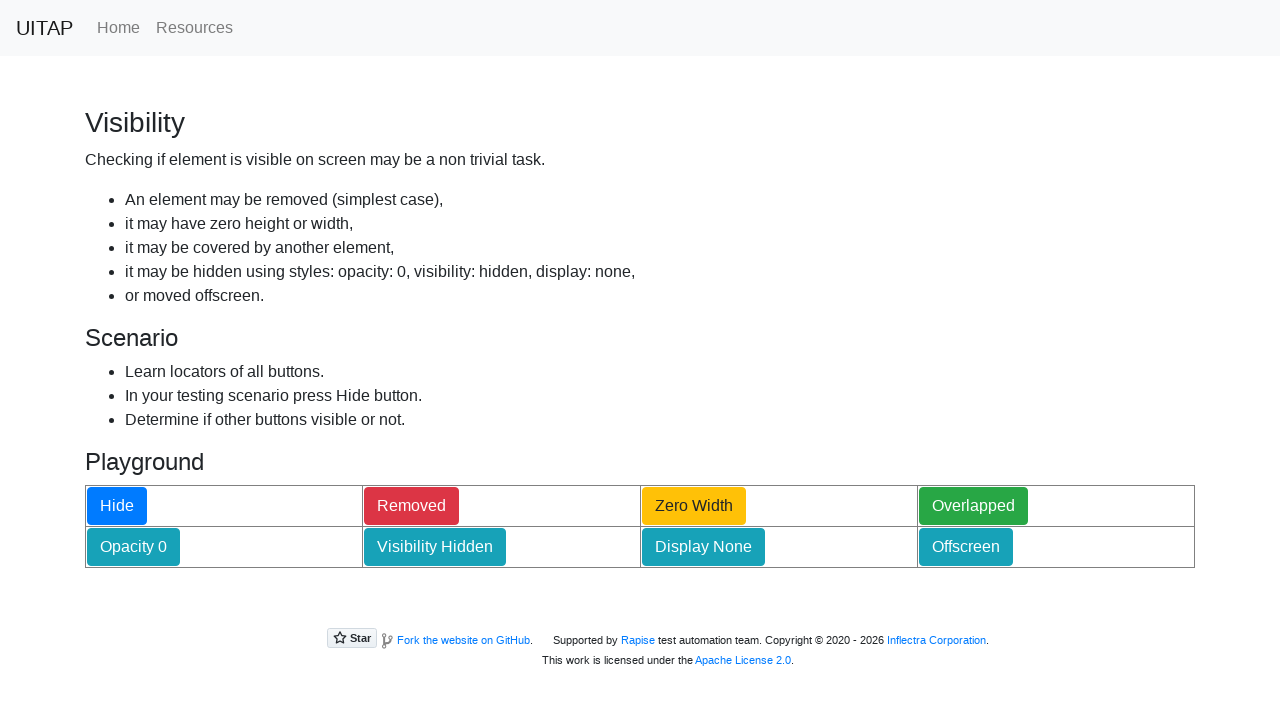

Clicked the hide button at (117, 506) on #hideButton
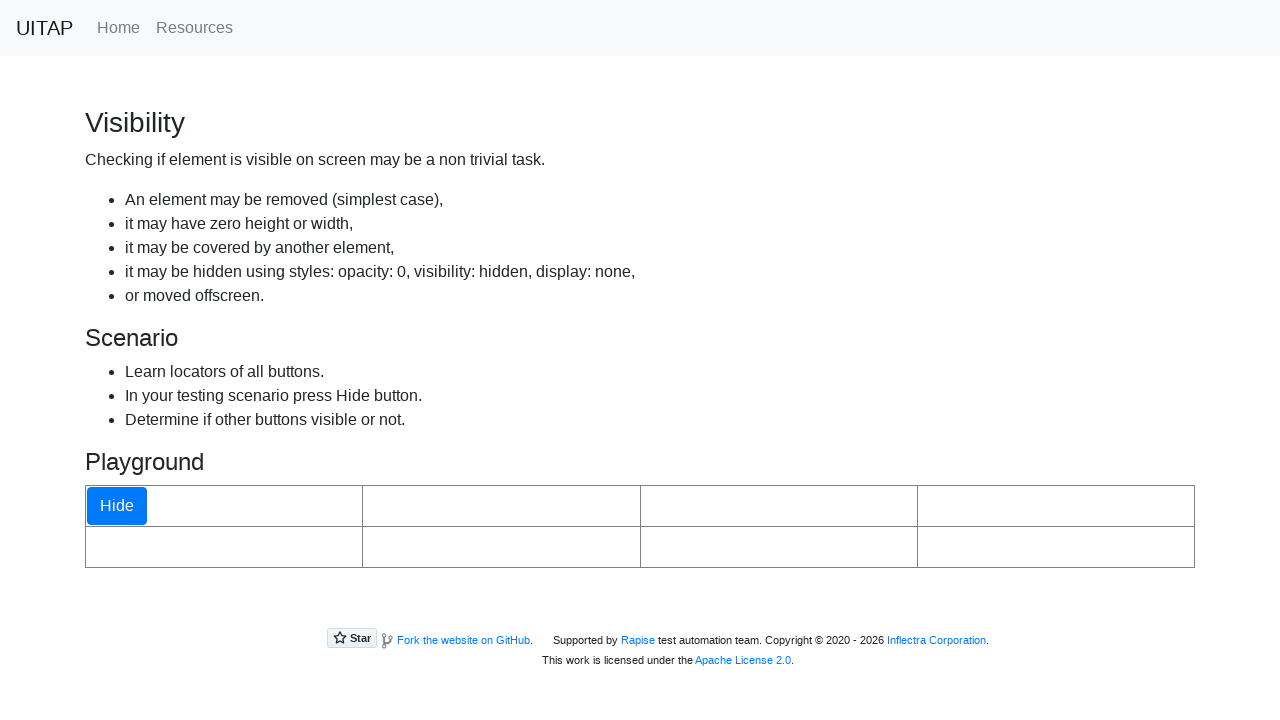

Verified that removed button is no longer visible
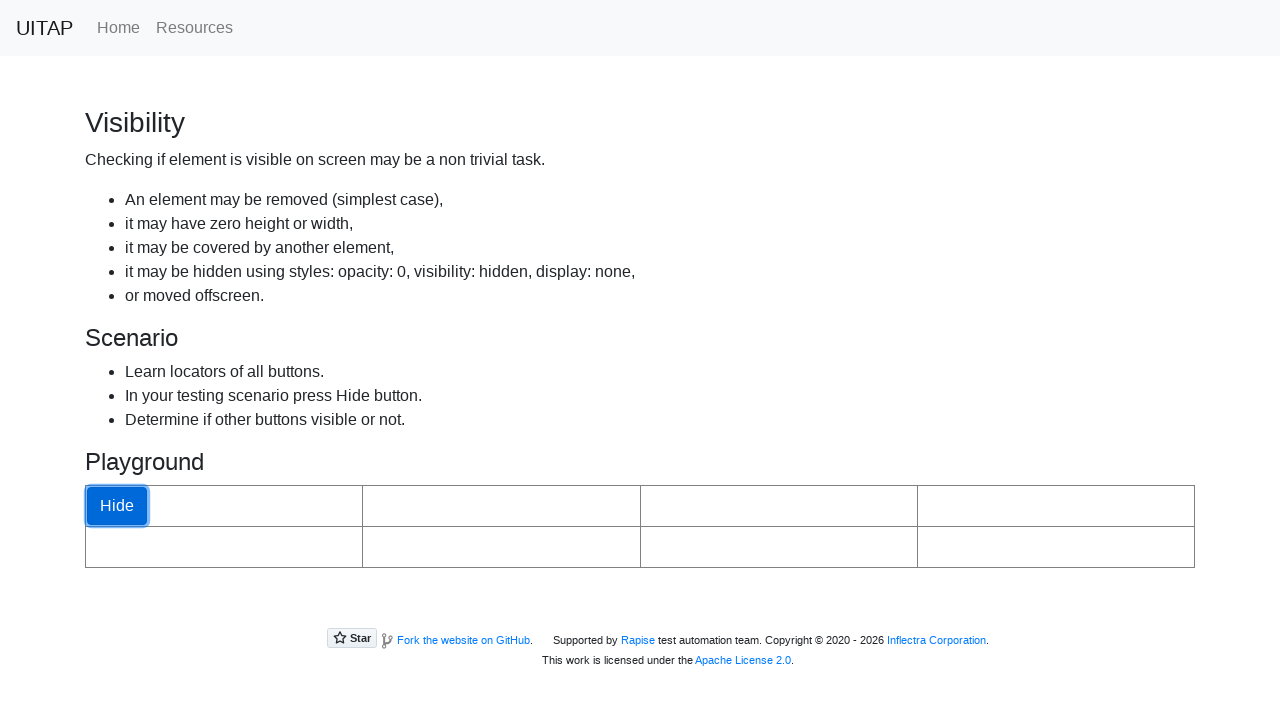

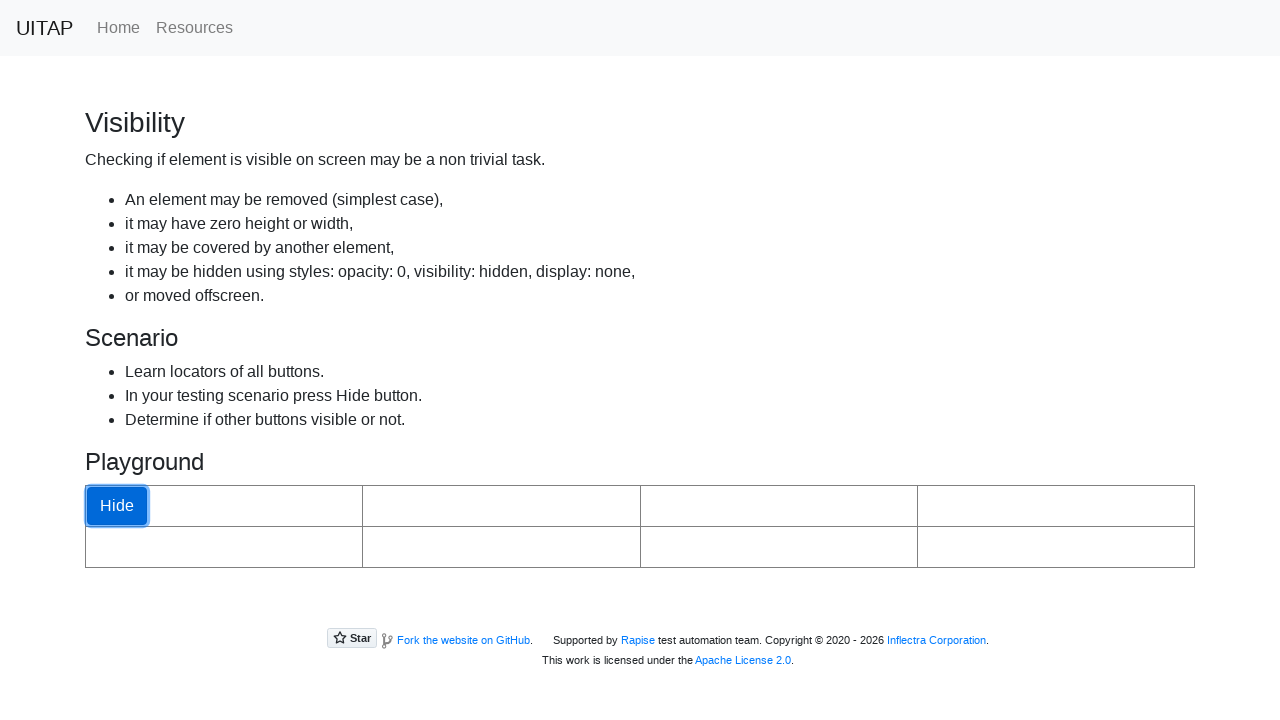